Tests checkbox functionality by verifying a checkbox is initially unchecked, clicking it, and verifying it becomes checked. Also counts the total number of checkboxes on the page.

Starting URL: https://rahulshettyacademy.com/AutomationPractice/

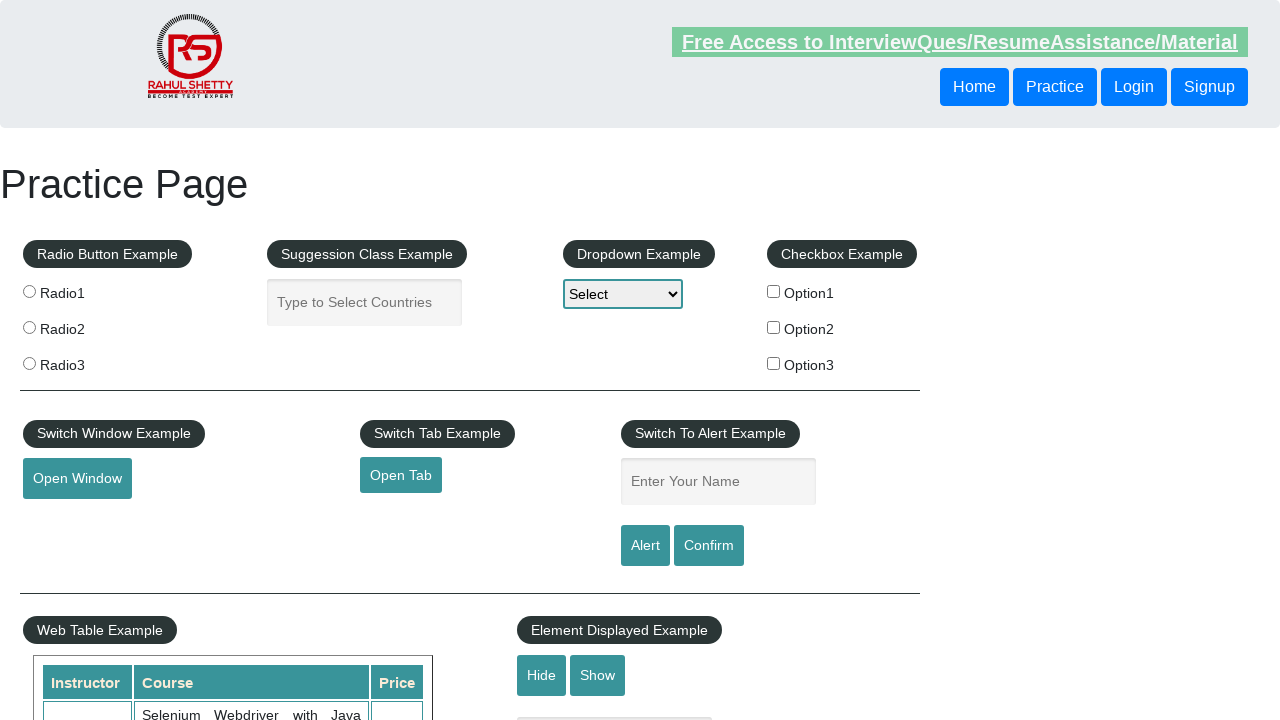

Located checkbox with id 'checkBoxOption1'
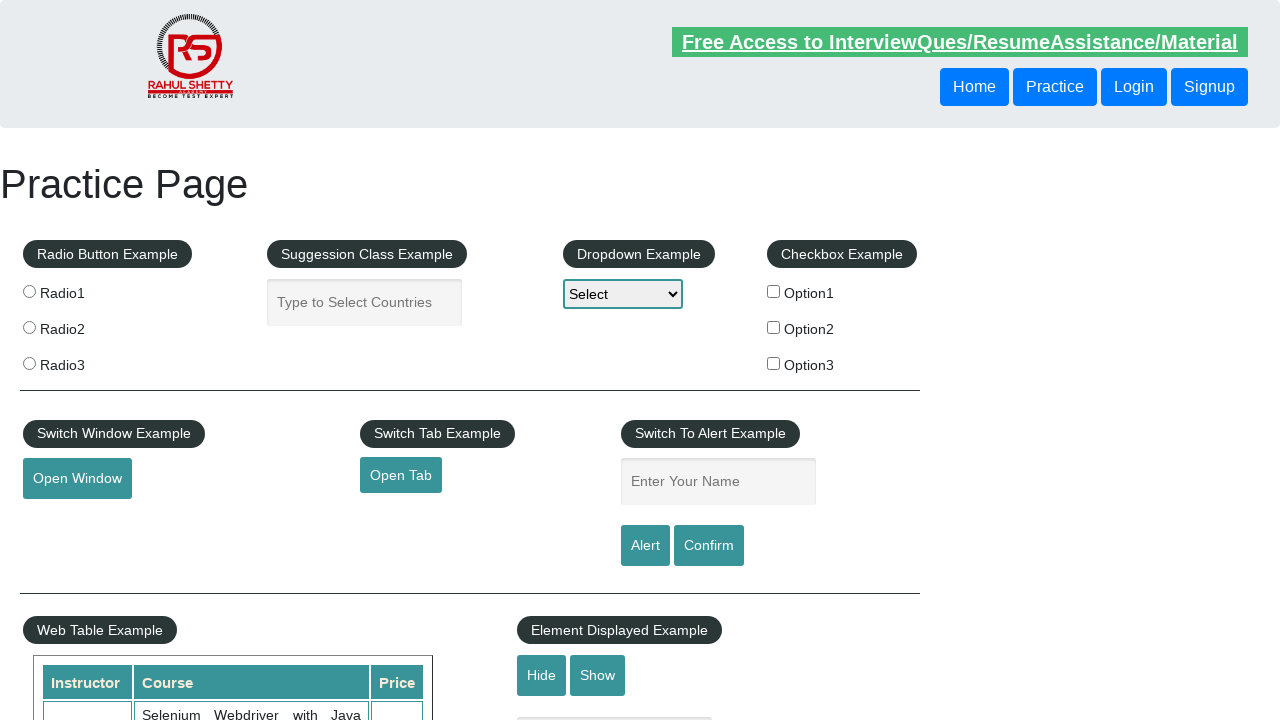

Verified checkbox is initially unchecked
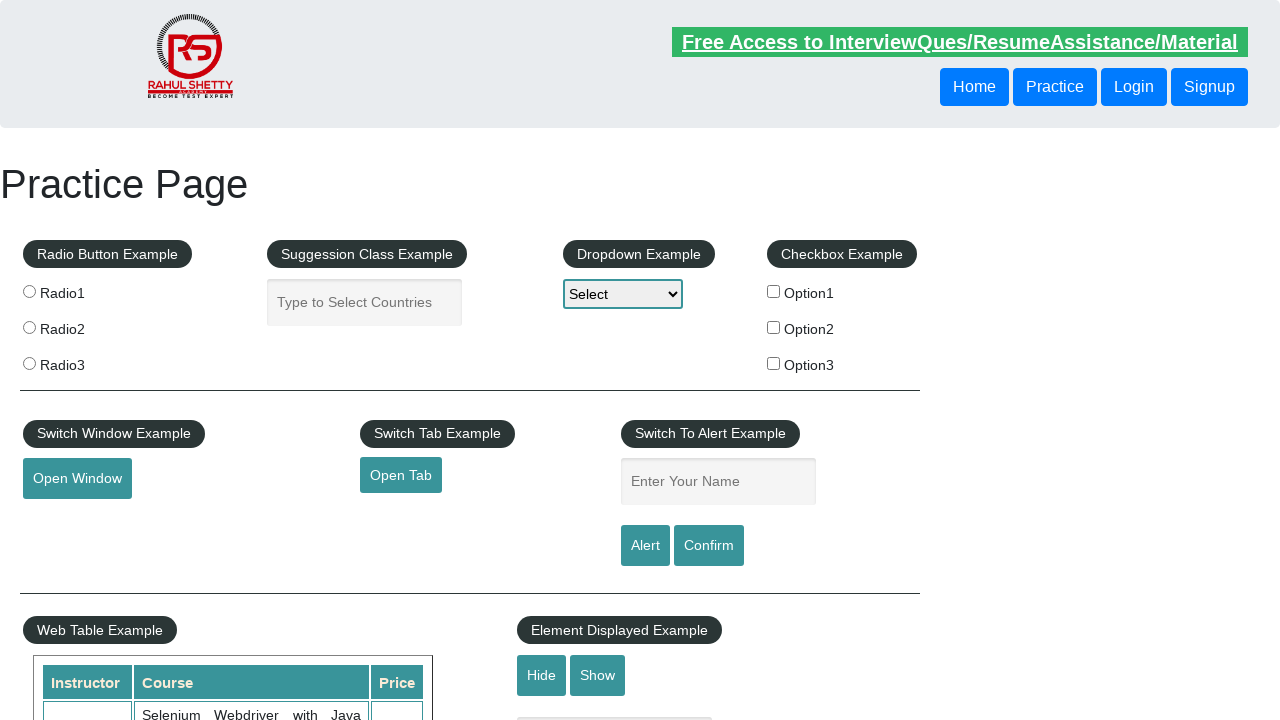

Clicked on the checkbox at (774, 291) on input#checkBoxOption1
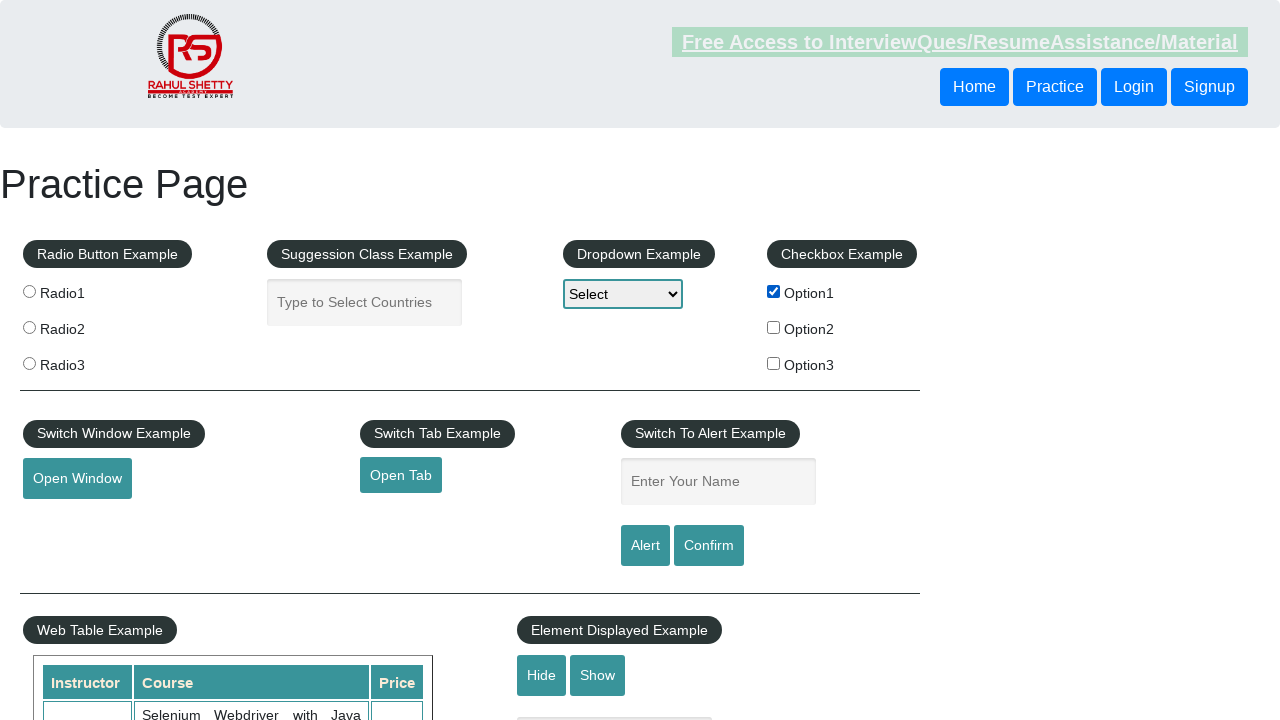

Verified checkbox is now checked after clicking
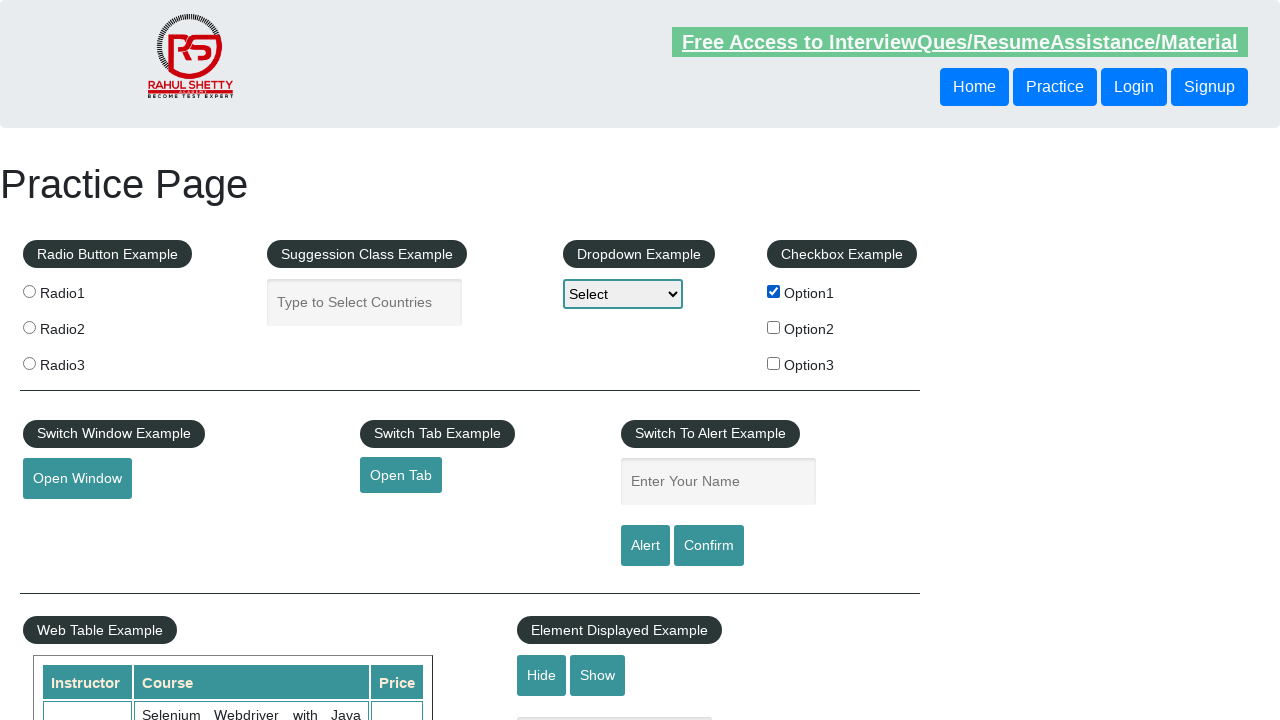

Counted total checkboxes on page: 3
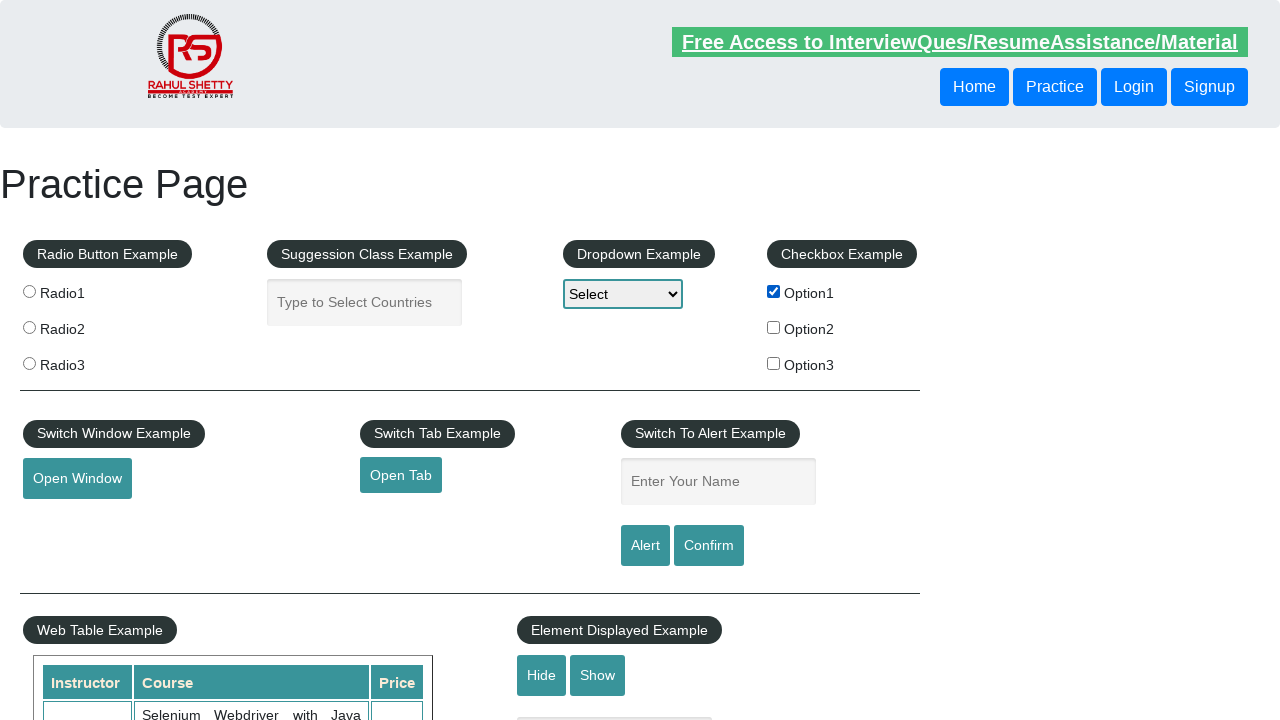

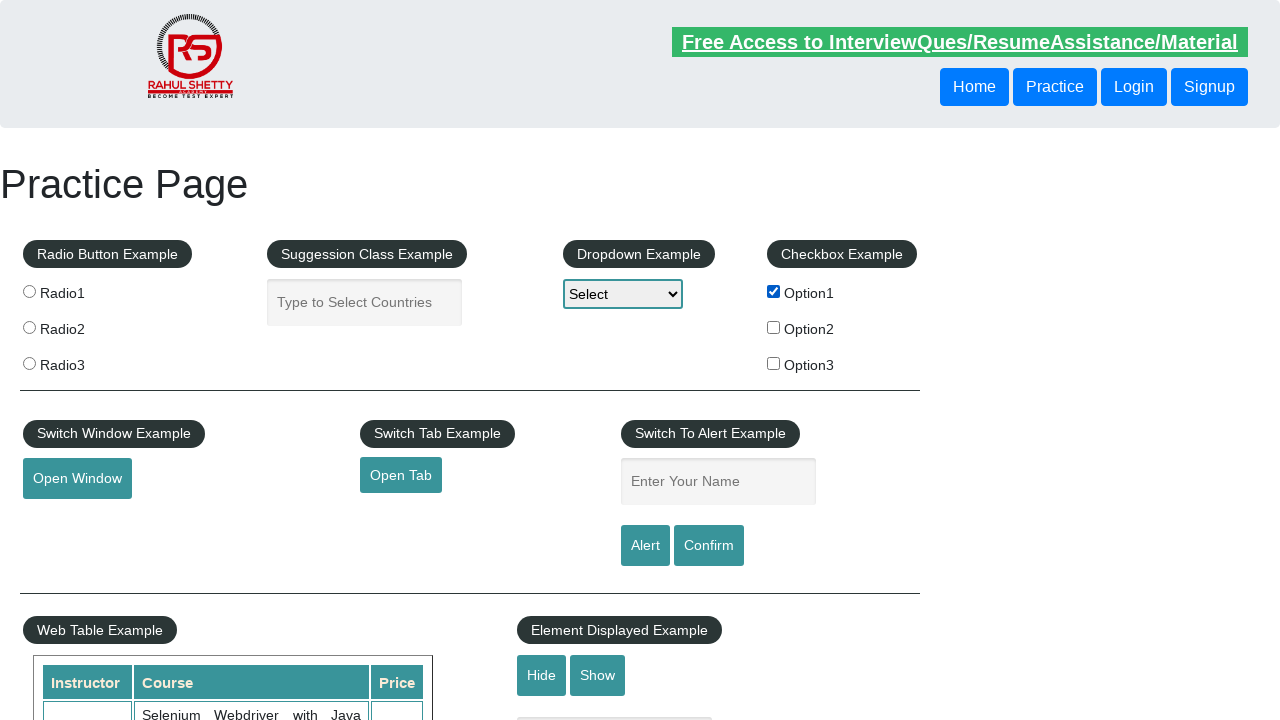